Tests the GreenCart e-commerce site by searching for a product (Beet), adding items to cart, proceeding to checkout, and placing an order with a promo code.

Starting URL: https://rahulshettyacademy.com/seleniumPractise/#/

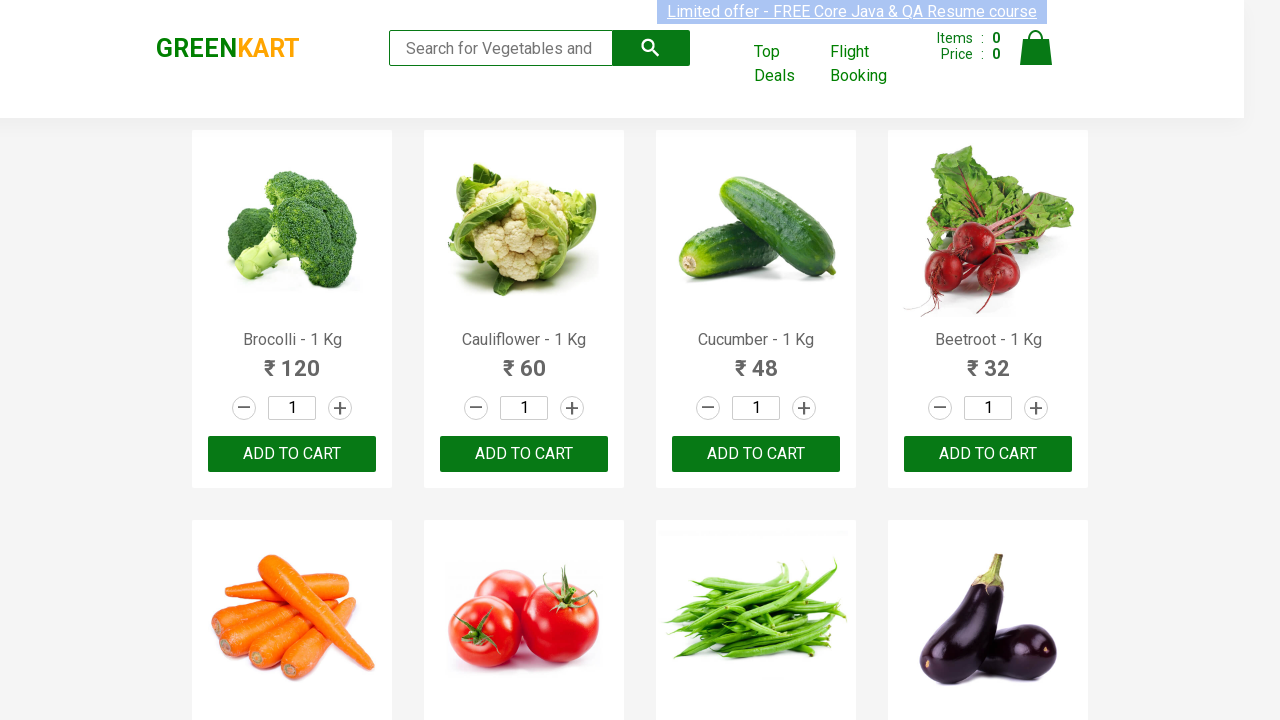

Filled search field with 'Beet' on input.search-keyword
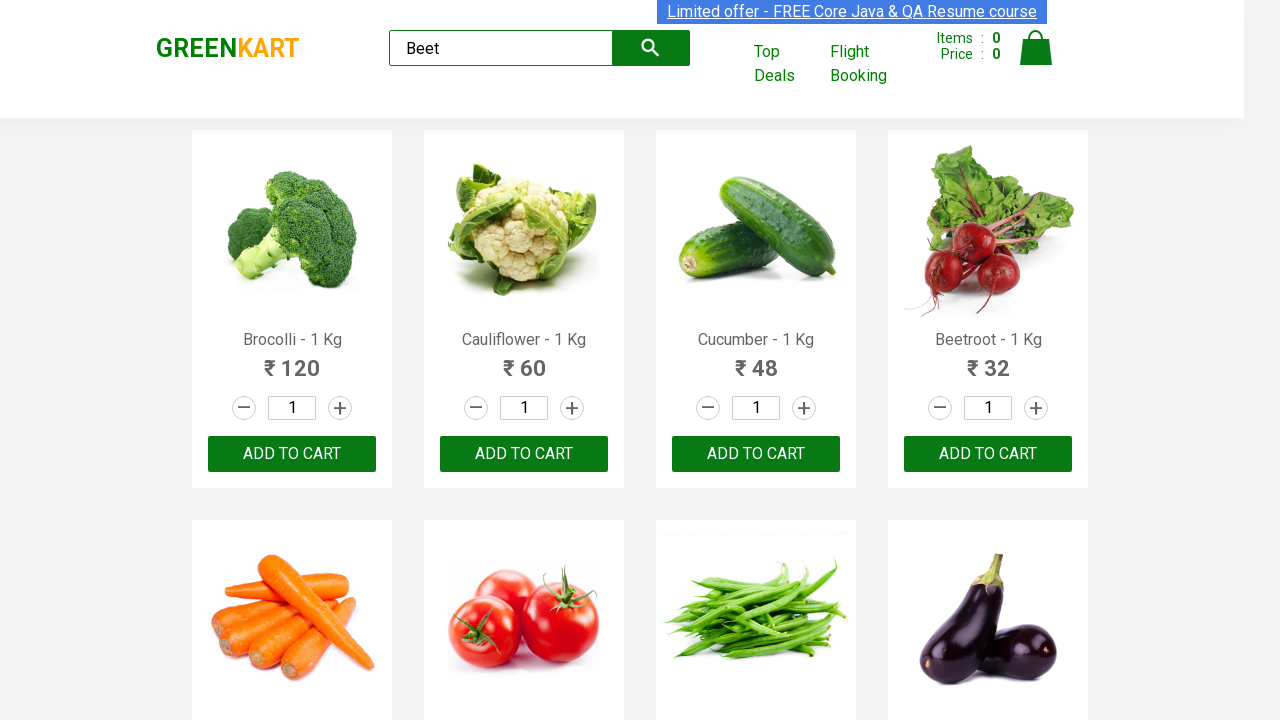

Waited for search results to filter
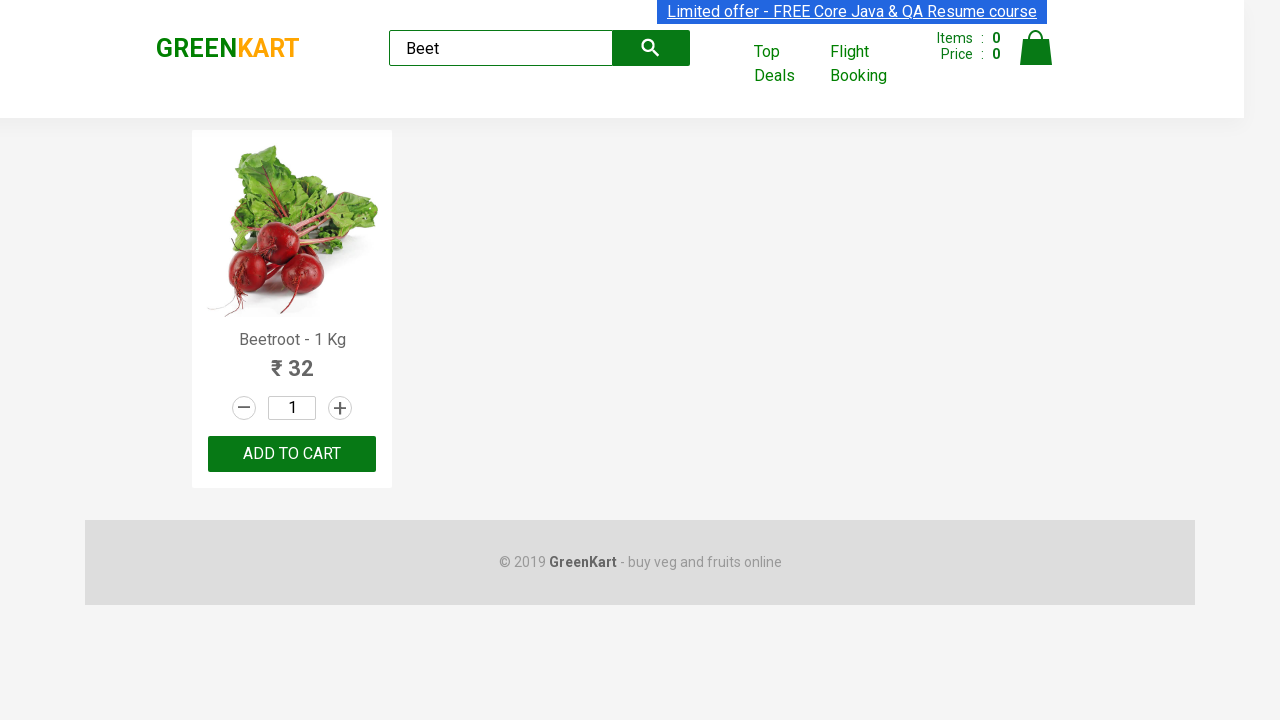

Clicked 'Add to Cart' button (1st item) at (292, 454) on .product-action button >> nth=0
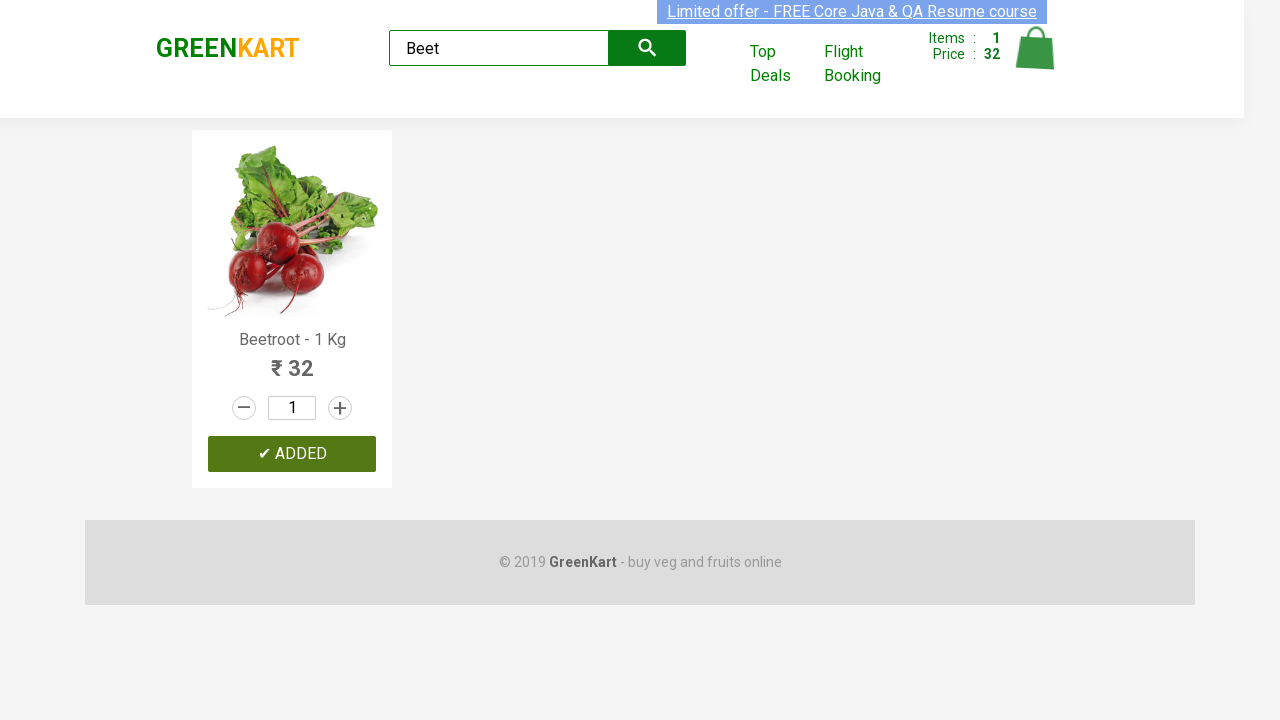

Clicked 'Add to Cart' button (2nd item) at (292, 454) on .product-action button >> nth=0
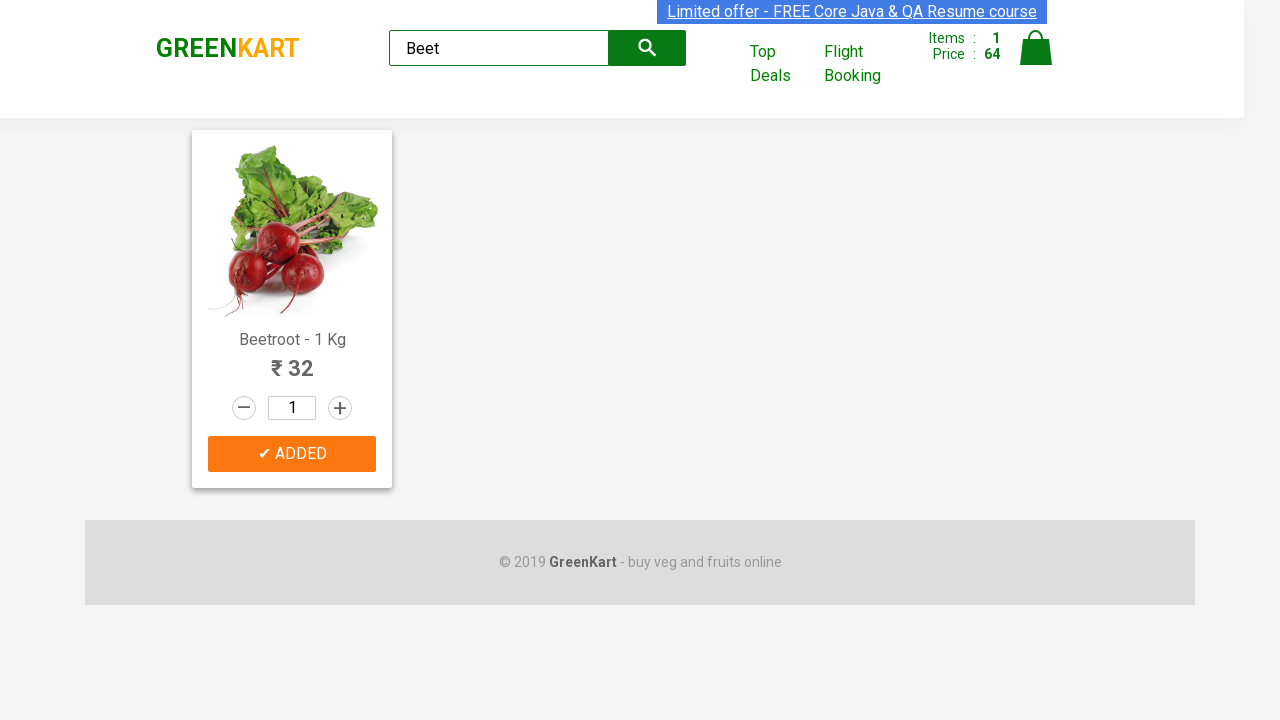

Clicked 'Add to Cart' button (3rd item) at (292, 454) on .product-action button >> nth=0
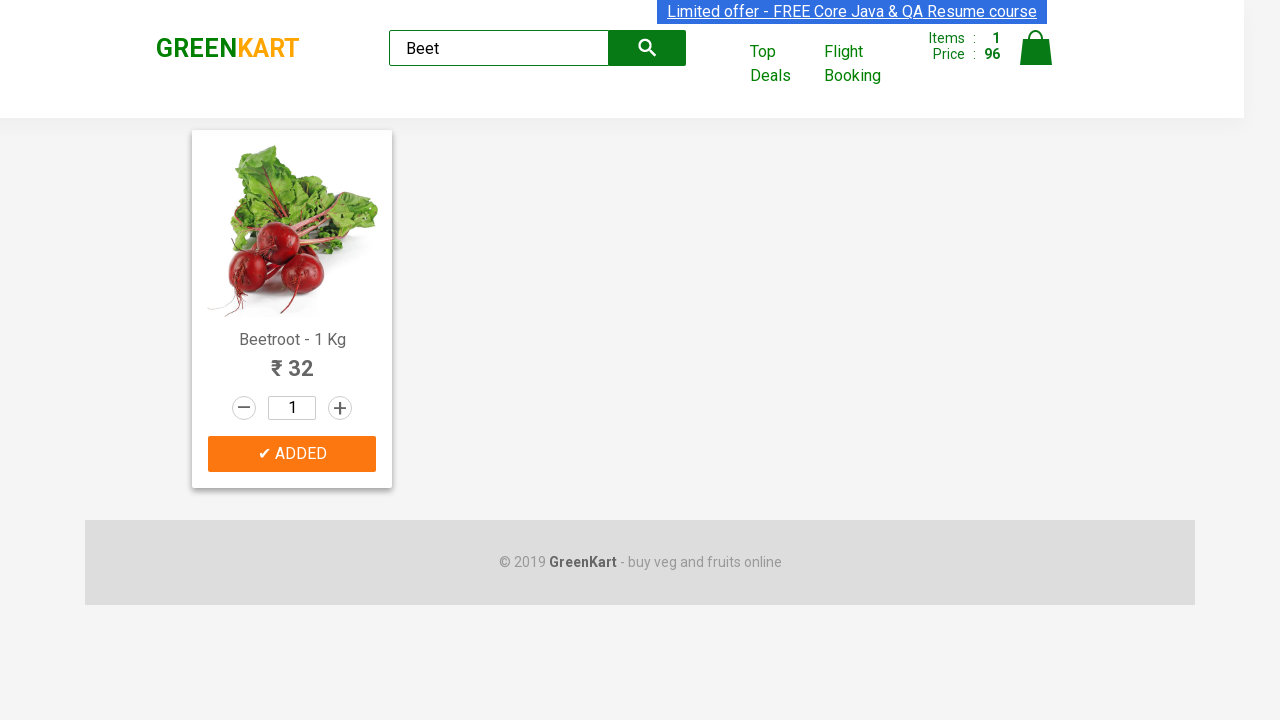

Clicked cart icon to view cart at (1036, 48) on img[alt='Cart']
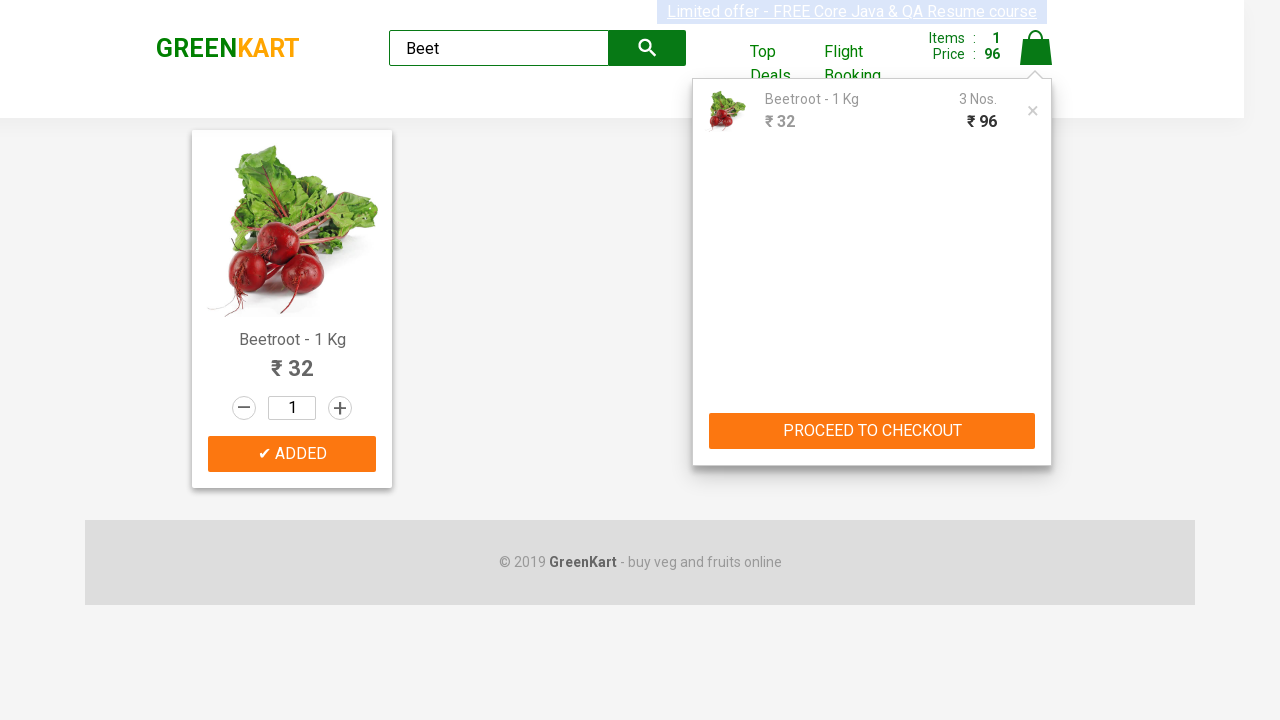

Clicked 'PROCEED TO CHECKOUT' button at (872, 431) on button:has-text('PROCEED TO CHECKOUT')
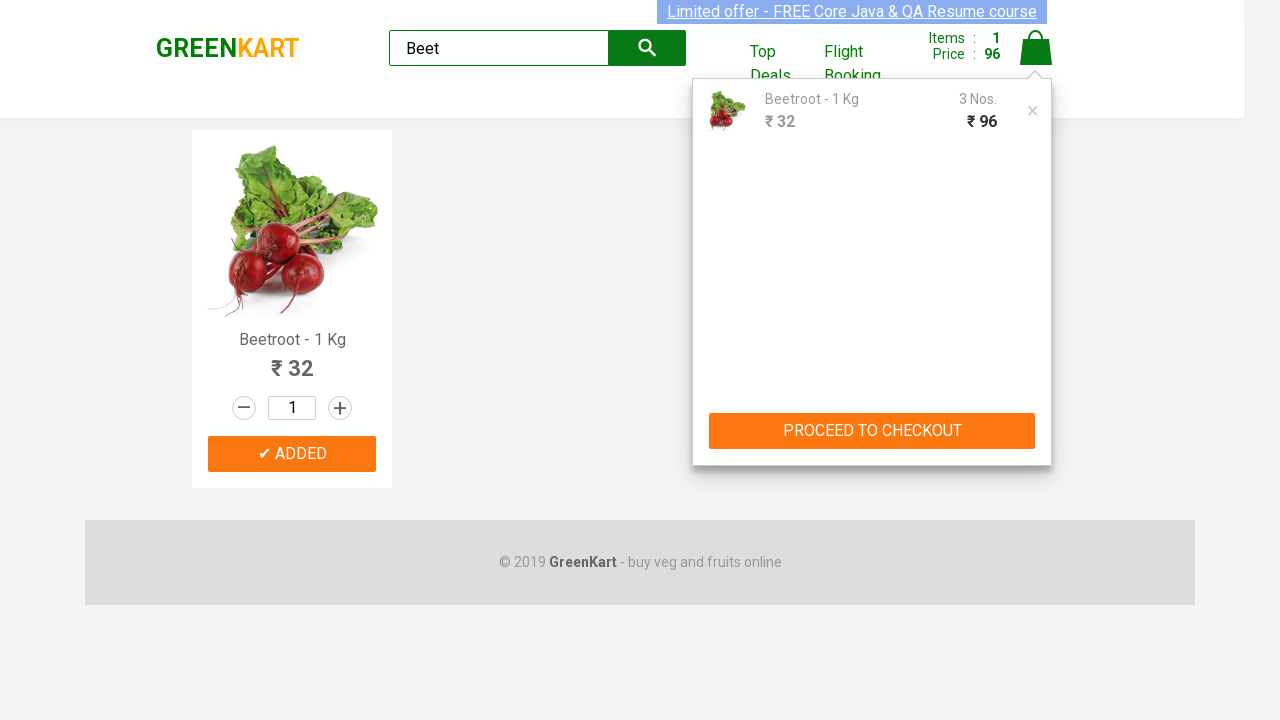

Checkout page loaded
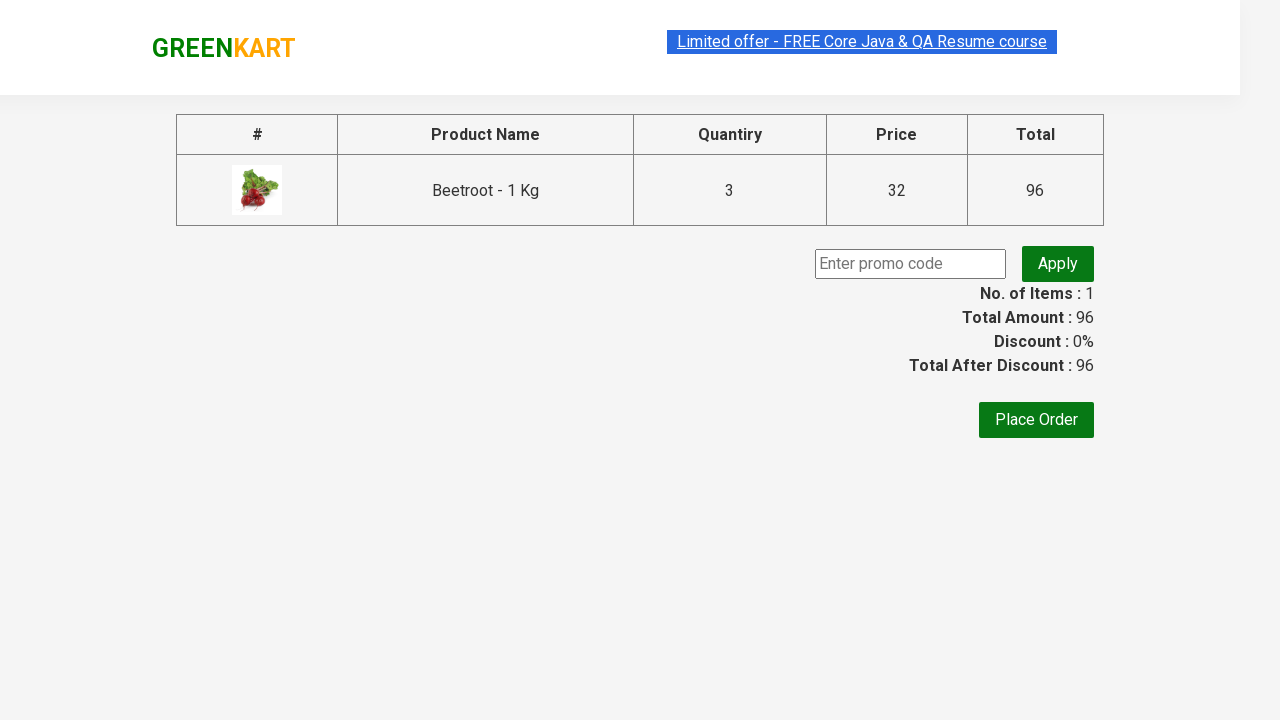

Entered promo code 'rahulshettyacademy' on input.promoCode
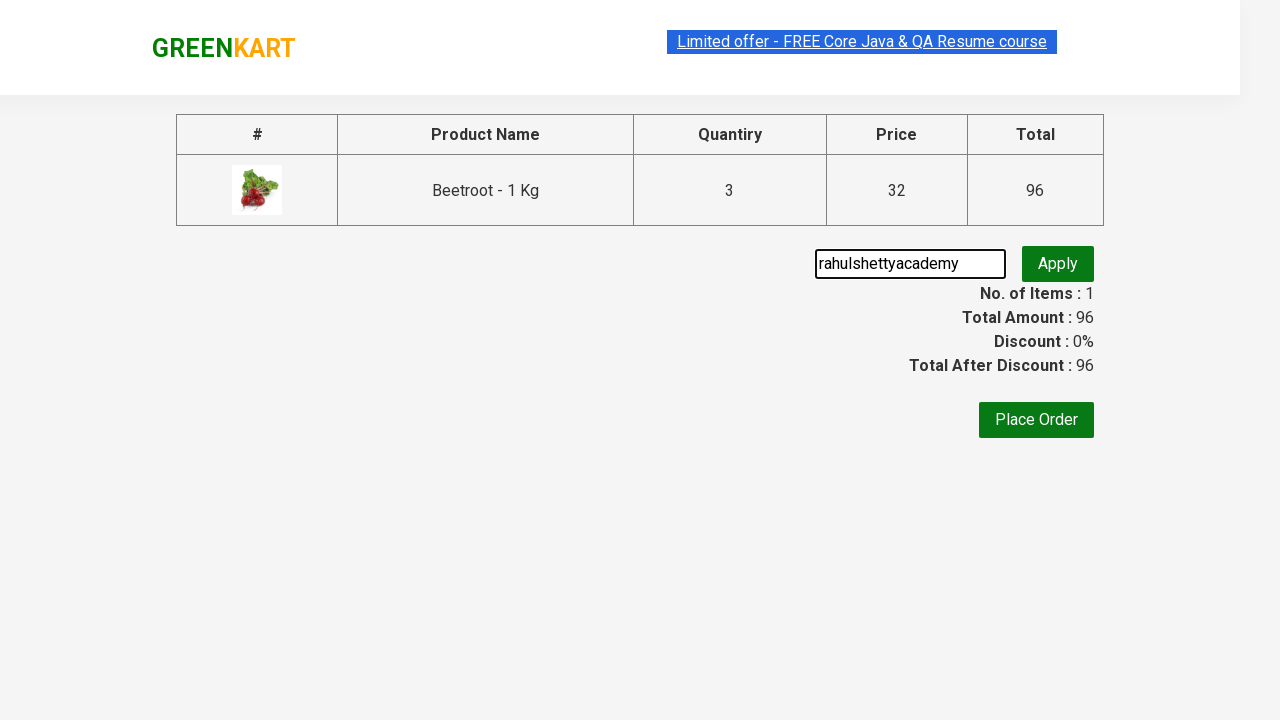

Clicked 'Apply' button for promo code at (1058, 264) on button.promoBtn
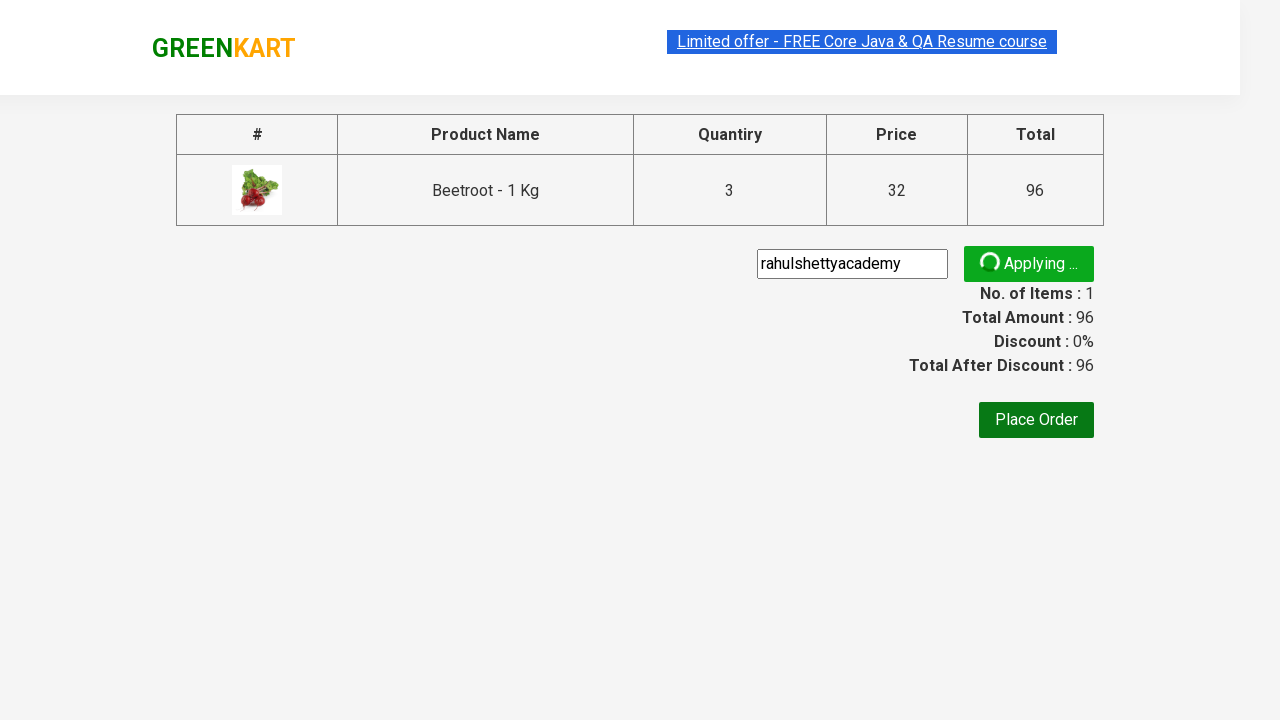

Promo code applied successfully
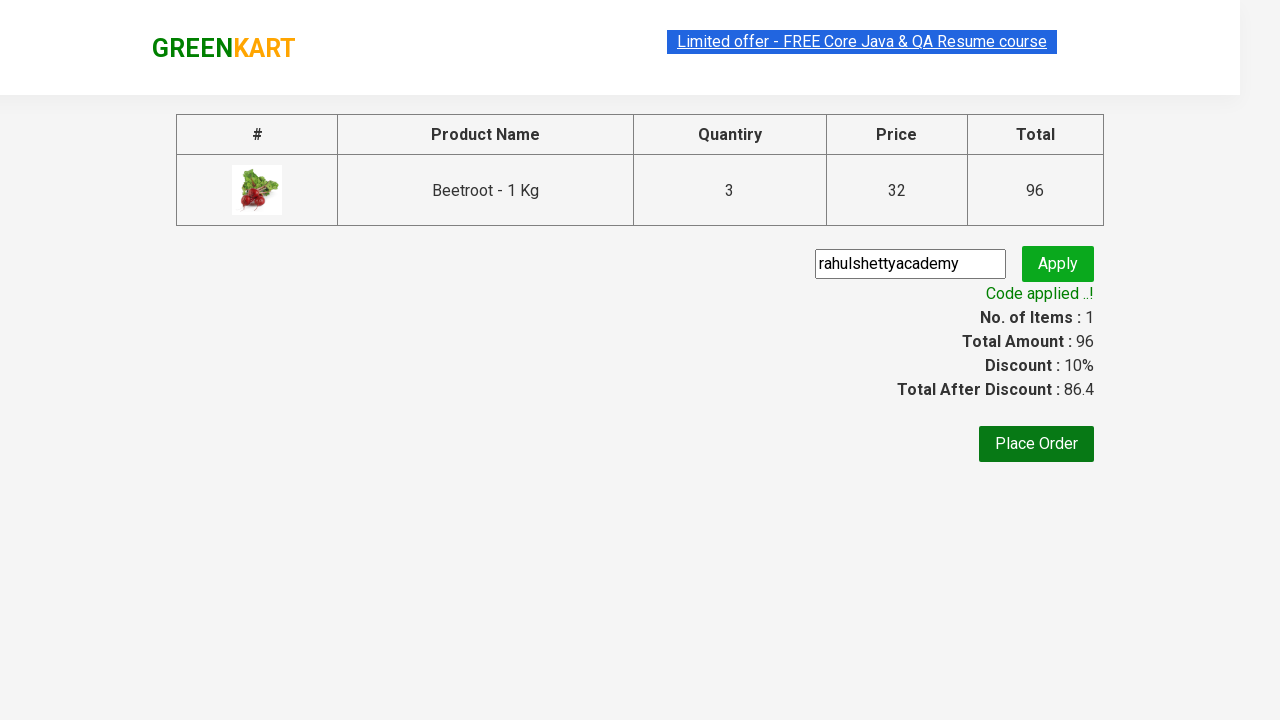

Clicked 'Place Order' button to complete purchase at (1036, 444) on button:has-text('Place Order')
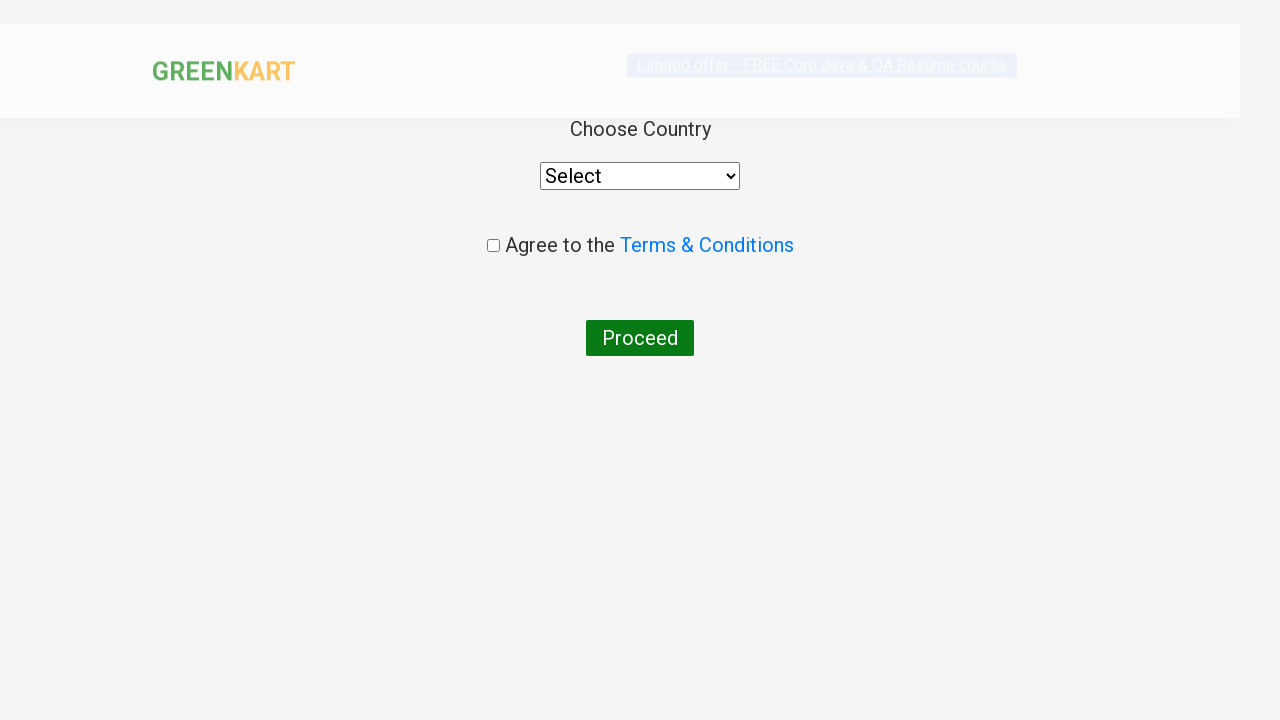

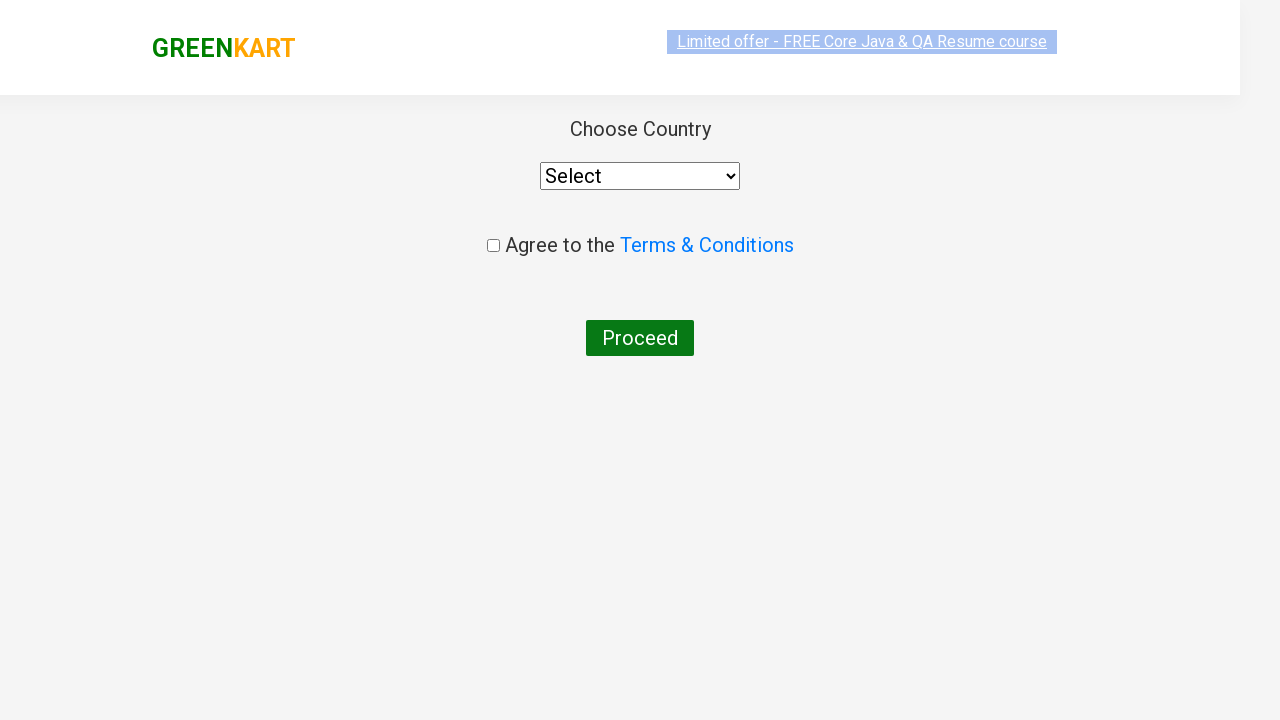